Tests a T-Mobile optimizer flow by navigating through customer type selection, number of lines, and carrier selection screens to reach the trade-in screen

Starting URL: https://tmobile-optimizer.vercel.app

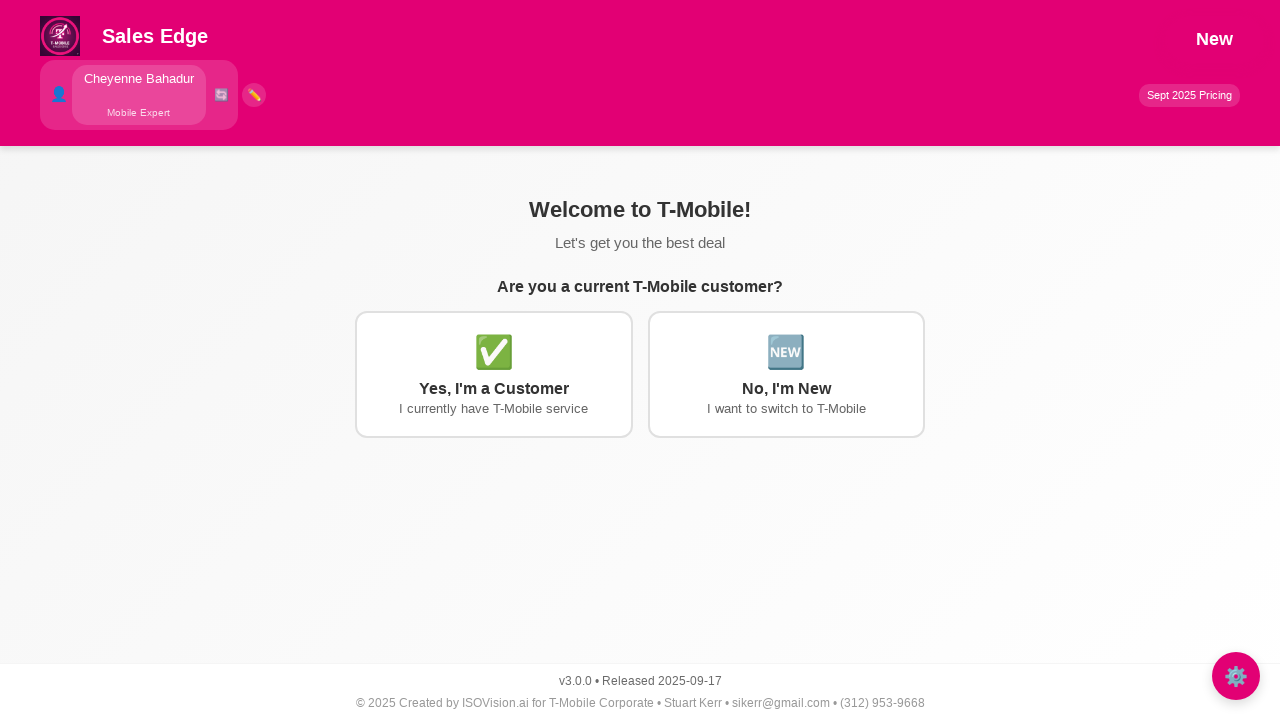

Page fully loaded with networkidle state
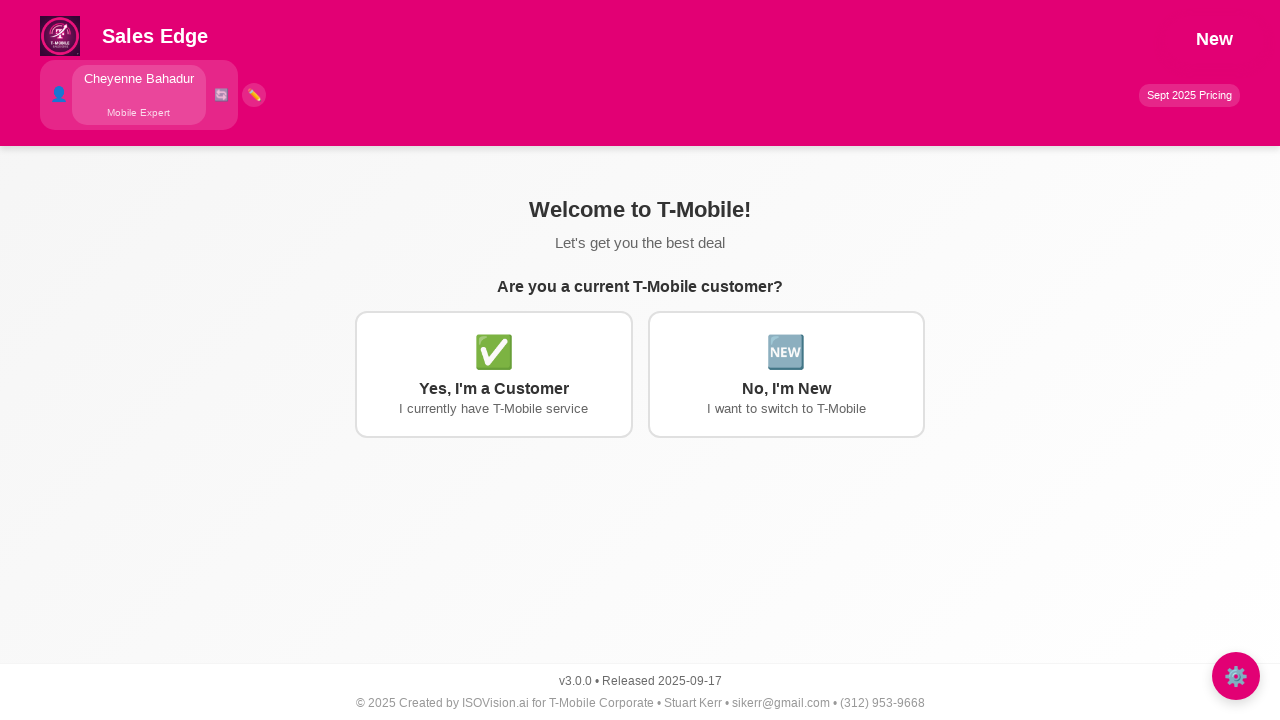

Clicked 'No, I'm New' customer type option at (786, 388) on text=No, I'm New
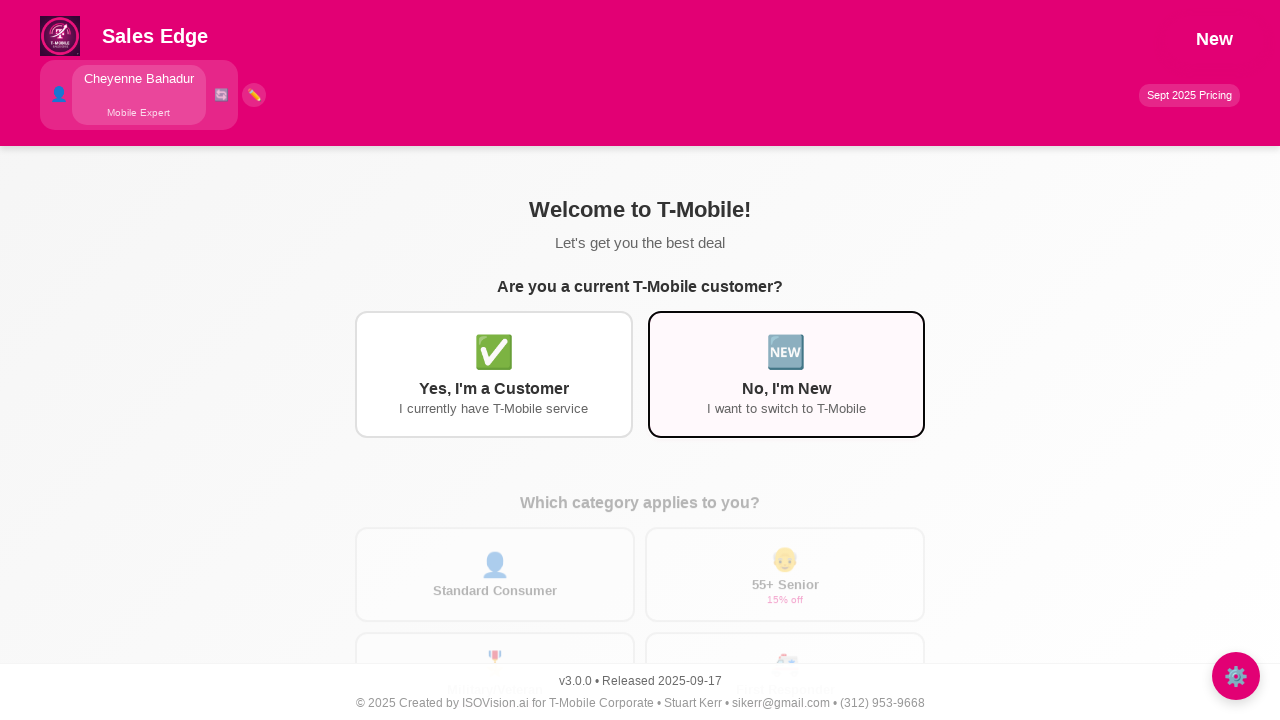

Clicked 'Standard Consumer' option at (495, 433) on text=Standard Consumer
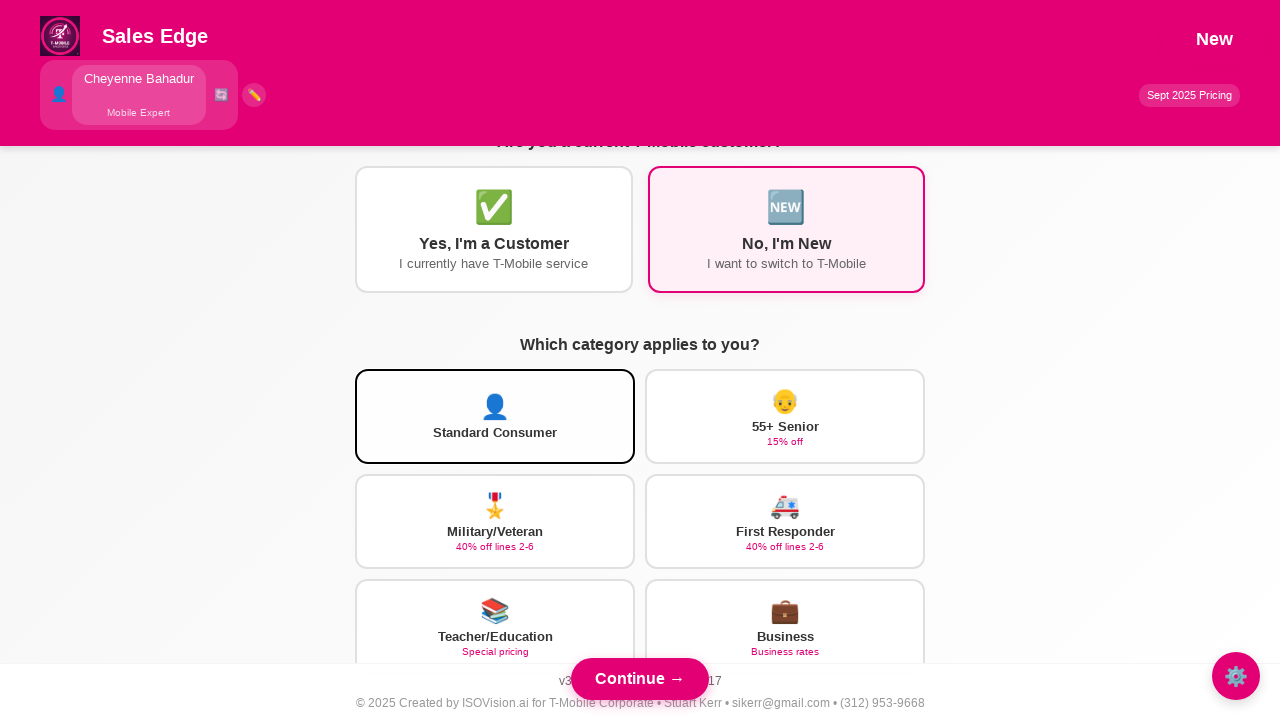

Clicked Continue button after customer type selection at (640, 679) on button:has-text('Continue')
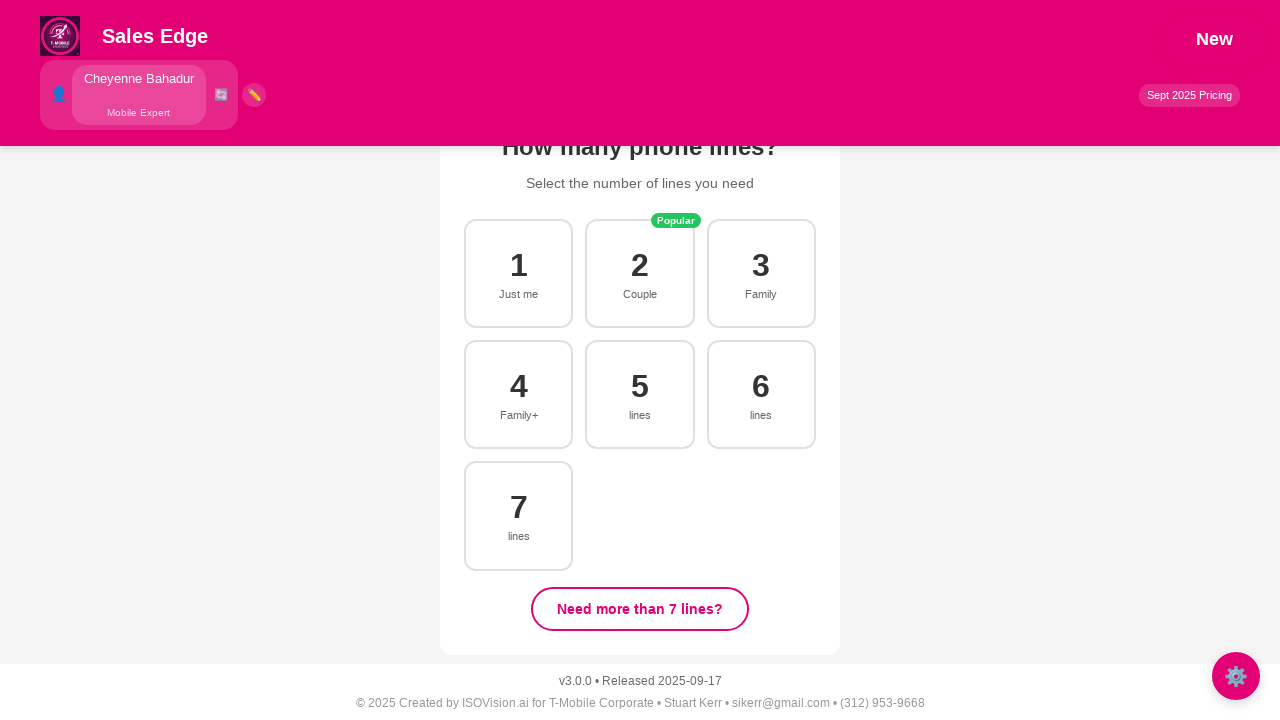

Selected 3 lines option at (761, 273) on button:has-text('3')
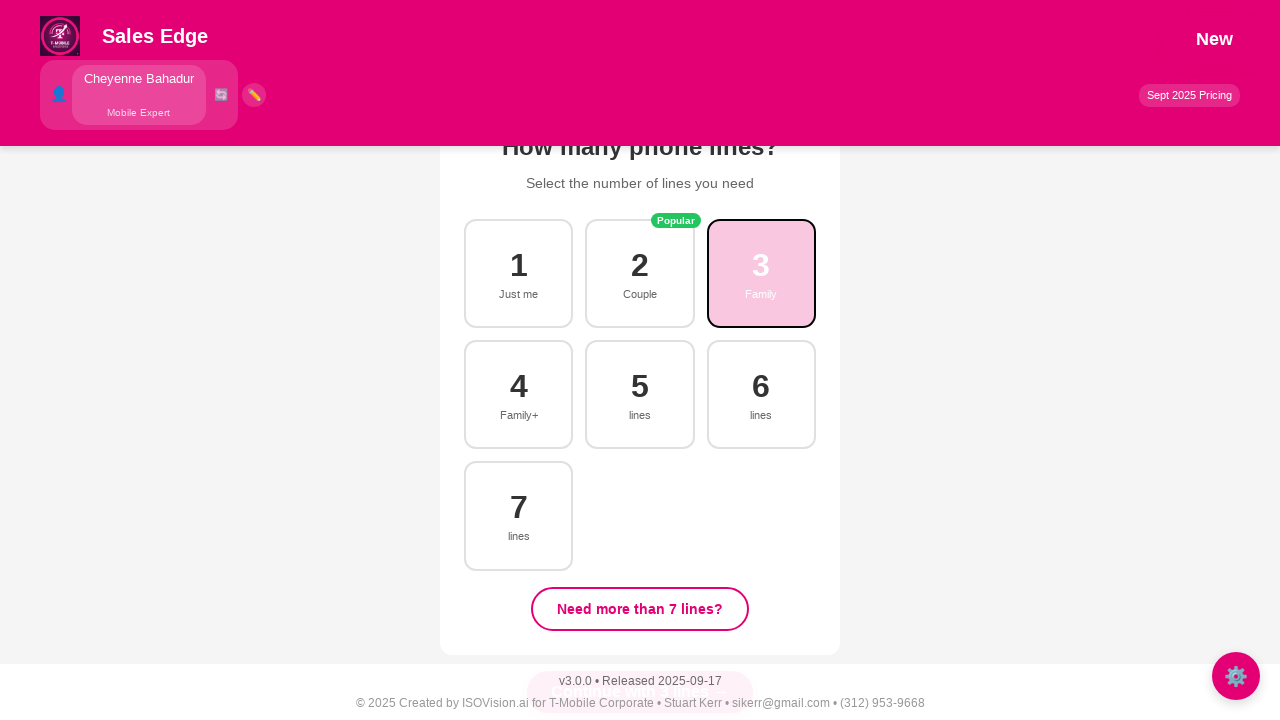

Clicked Continue button after number of lines selection at (640, 692) on button:has-text('Continue')
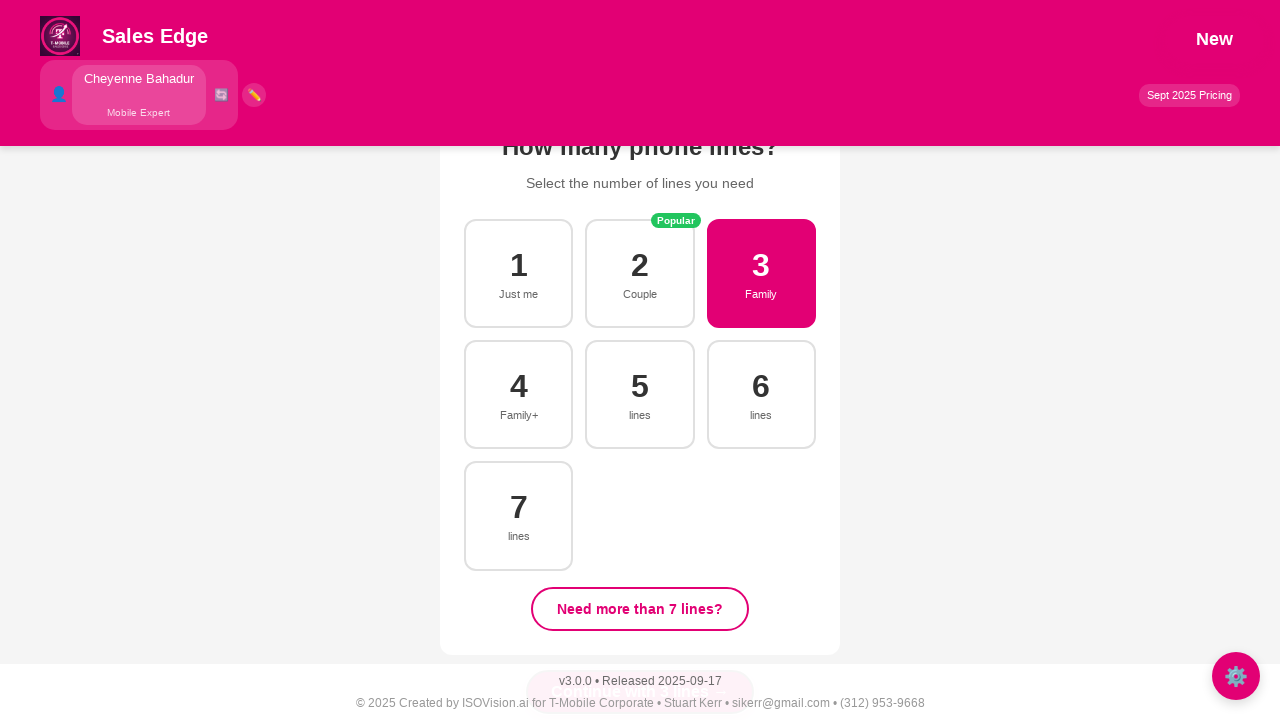

Selected Verizon as current carrier at (333, 244) on text=Verizon
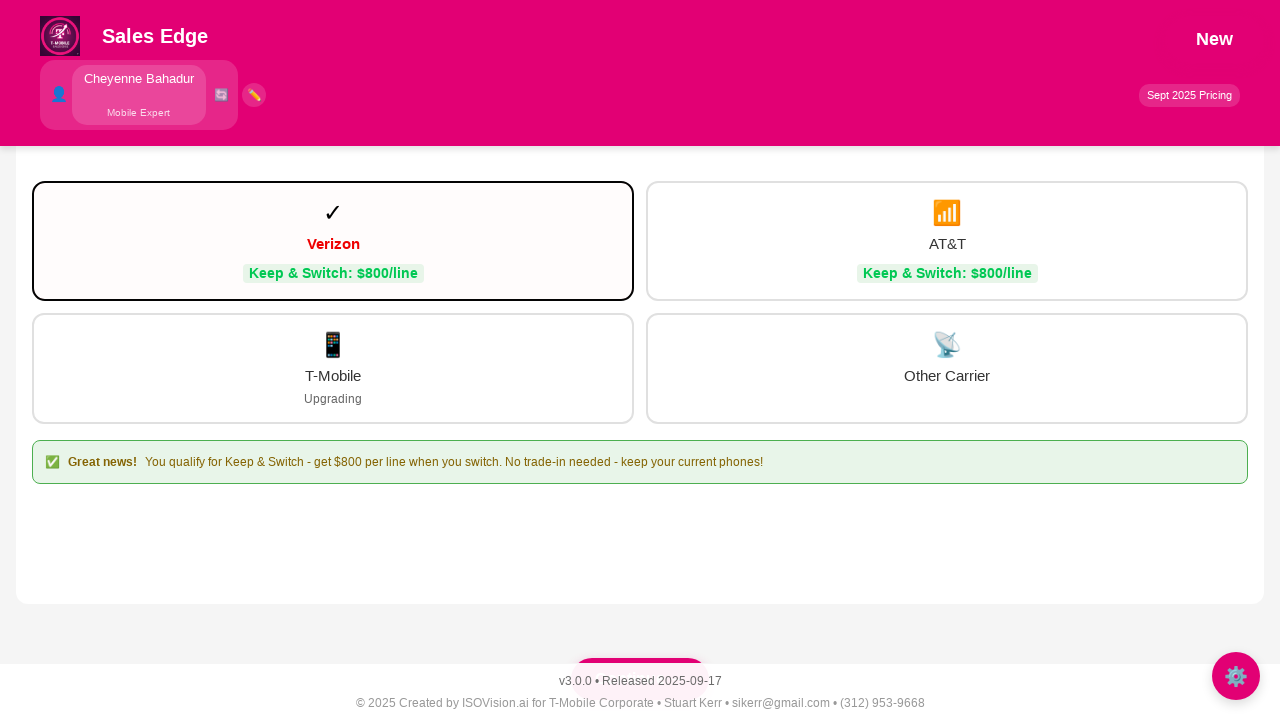

Clicked Continue button after carrier selection at (640, 679) on button:has-text('Continue')
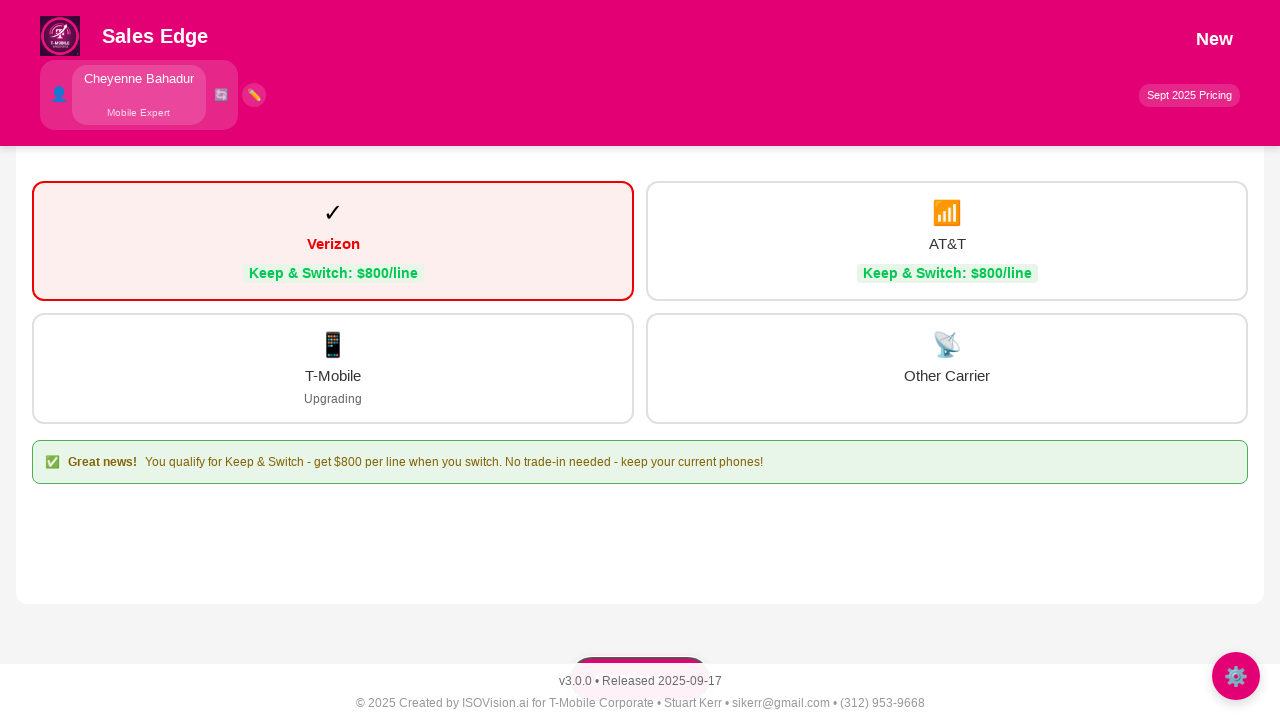

Waited 2 seconds for trade-in screen to load
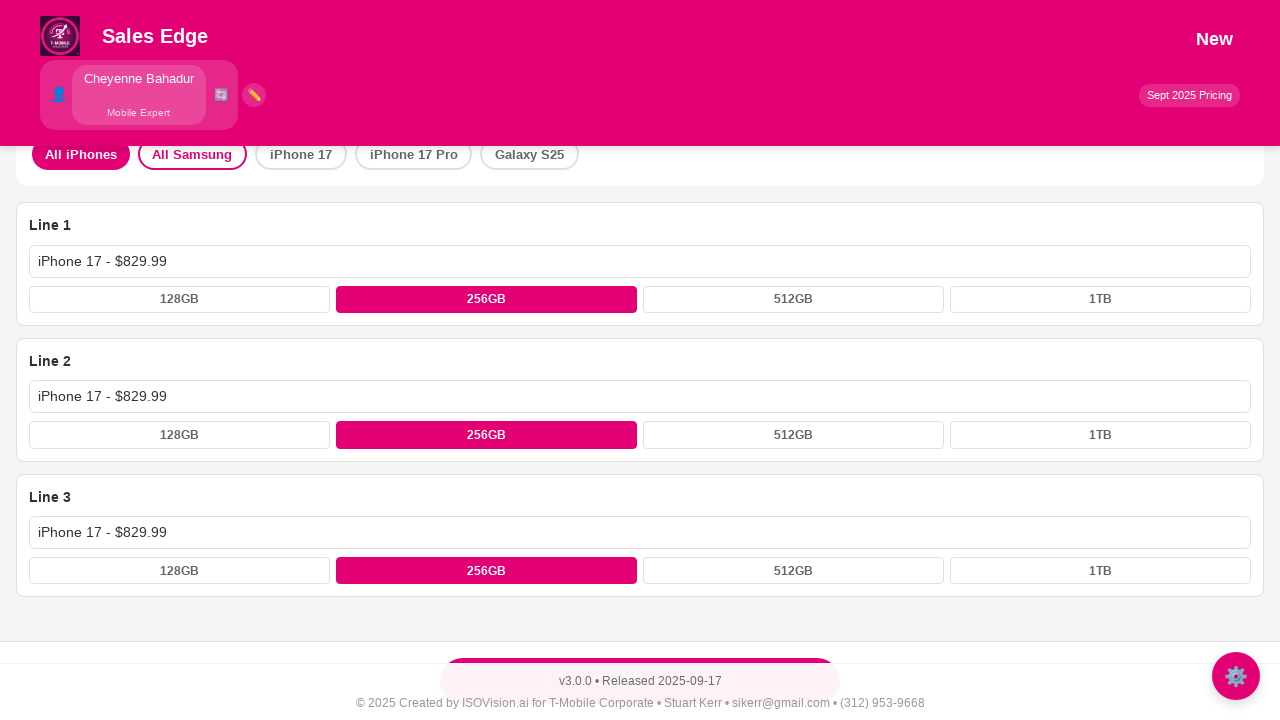

Verified trade-in screen loaded by detecting button elements
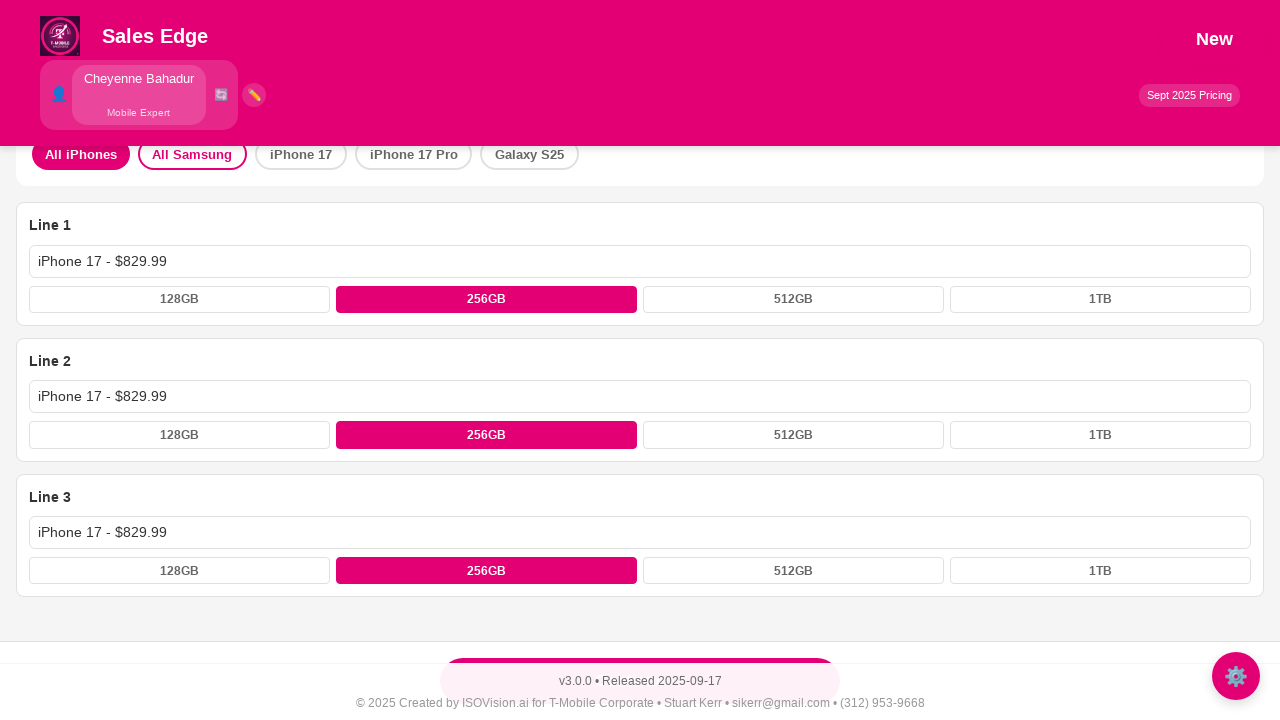

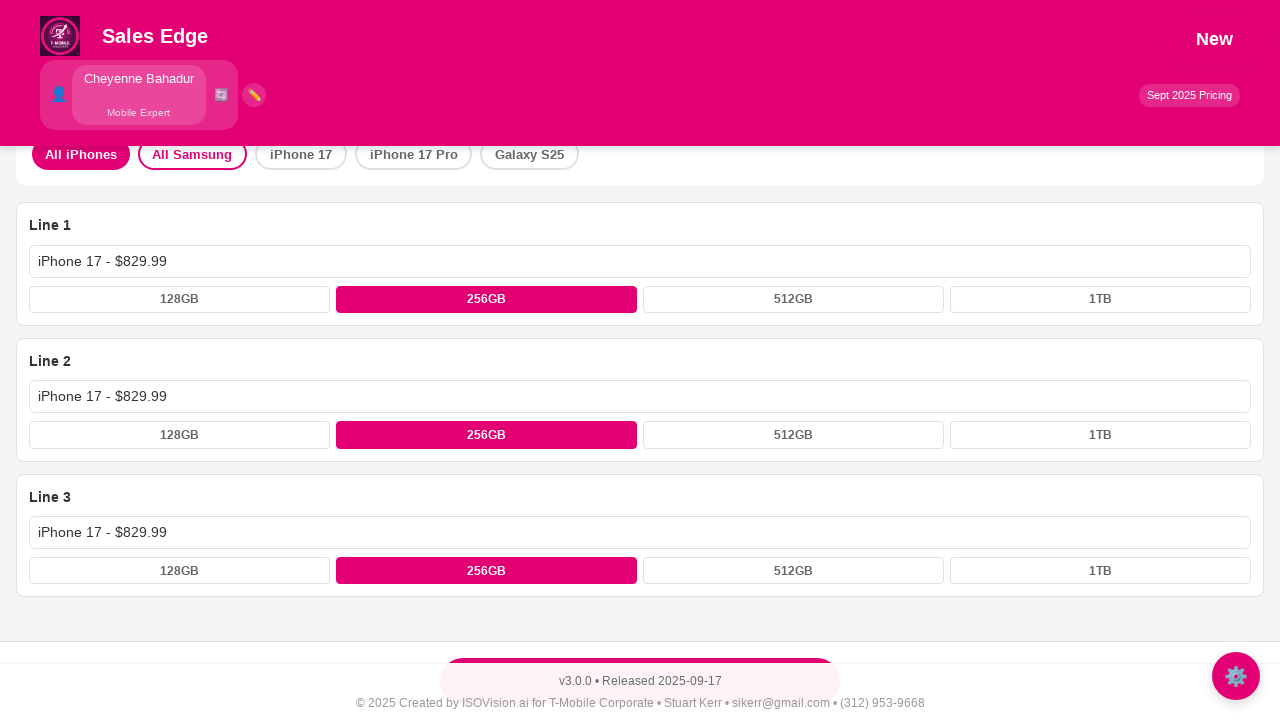